Tests Dell support website by searching for a product serial number and waiting for warranty information to load

Starting URL: https://www.dell.com/support/home/en-us

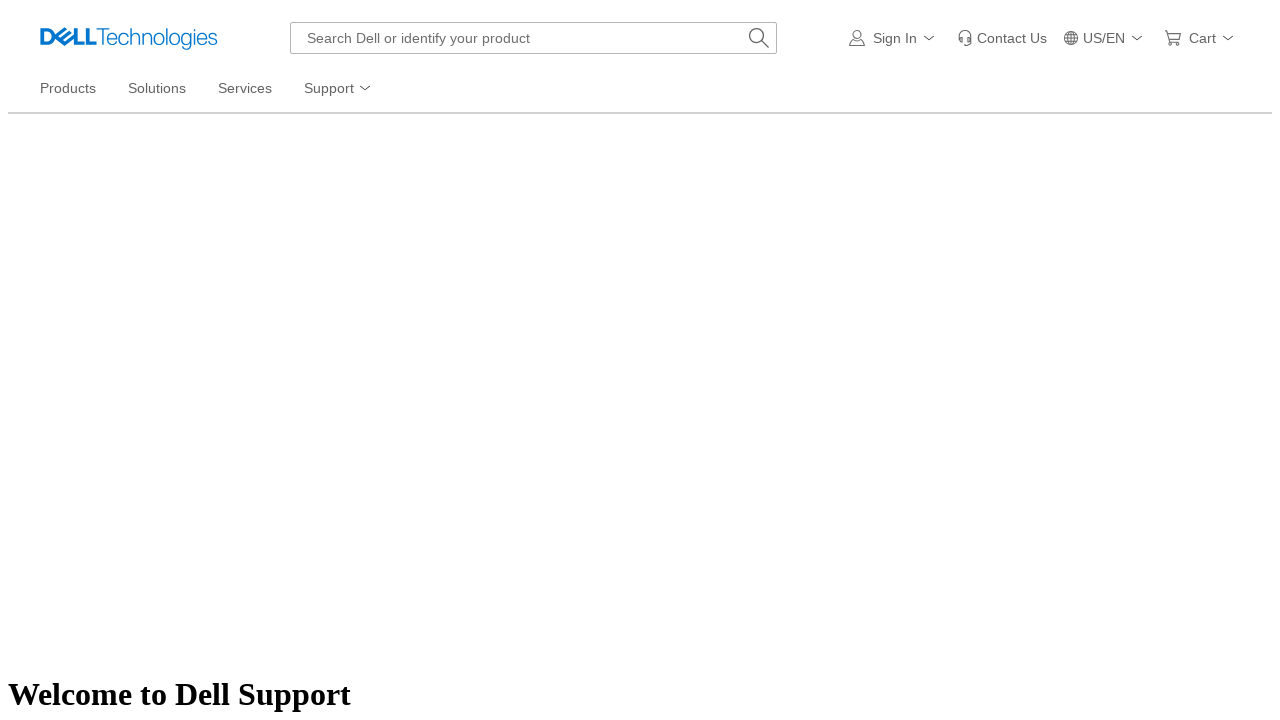

Search input field loaded on Dell support homepage
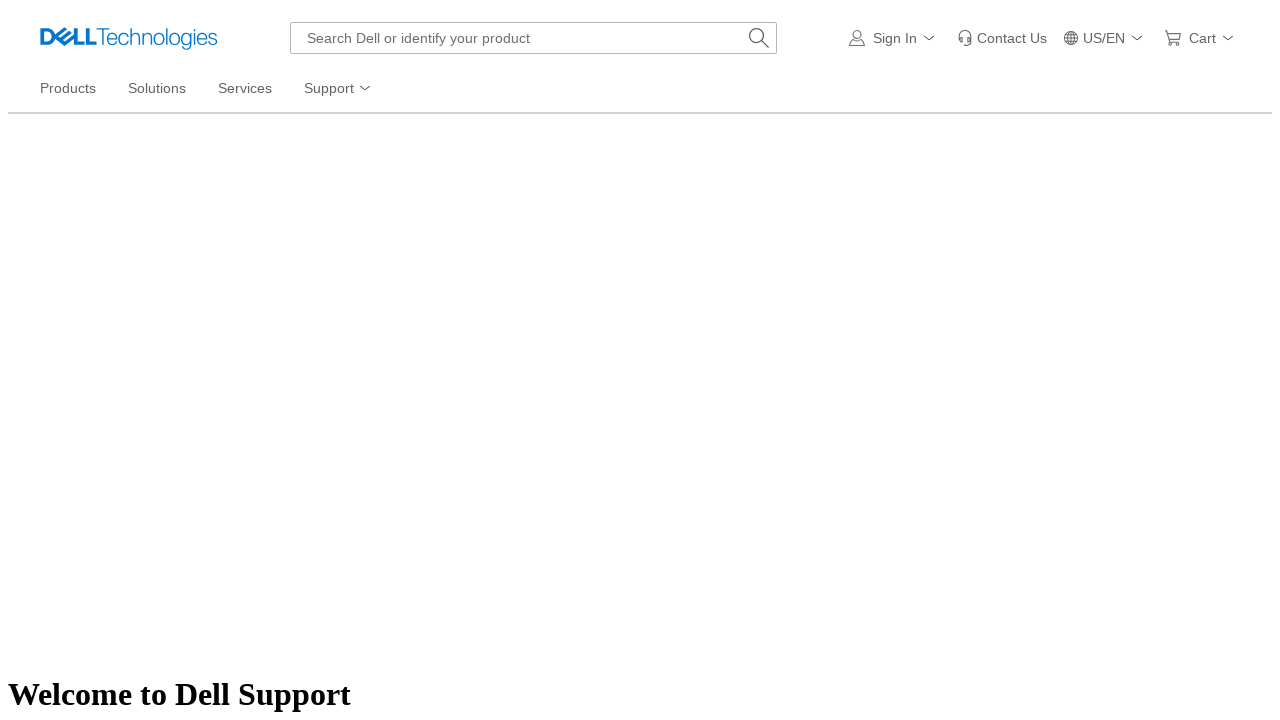

Entered Dell service tag 'ABC1234' in search field on #mh-search-input
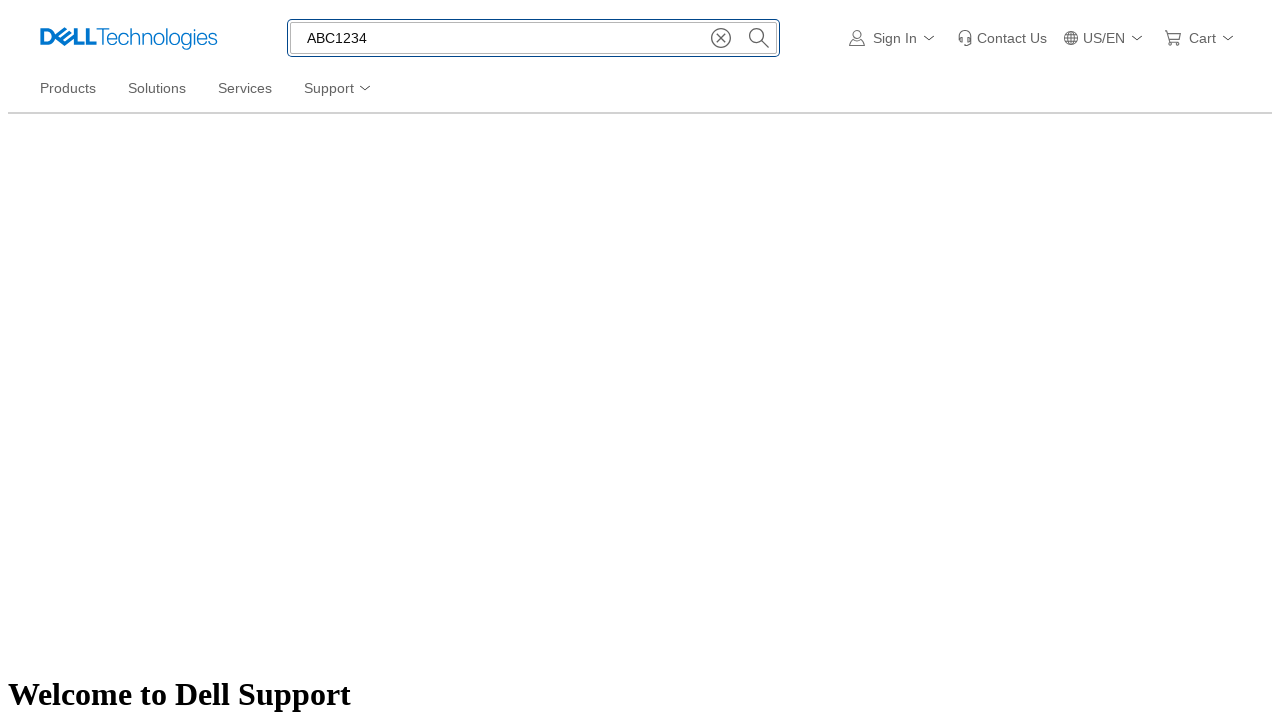

Pressed Enter to search for warranty information on #mh-search-input
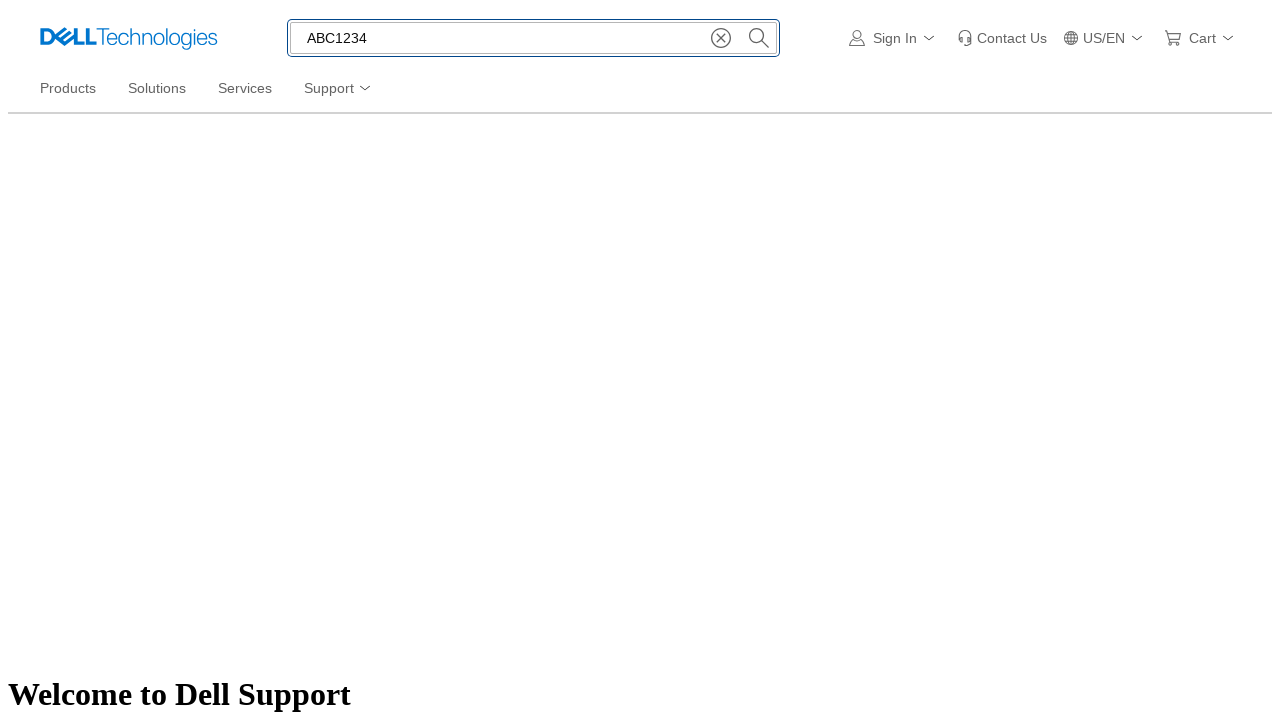

Waited 3 seconds for warranty information to load
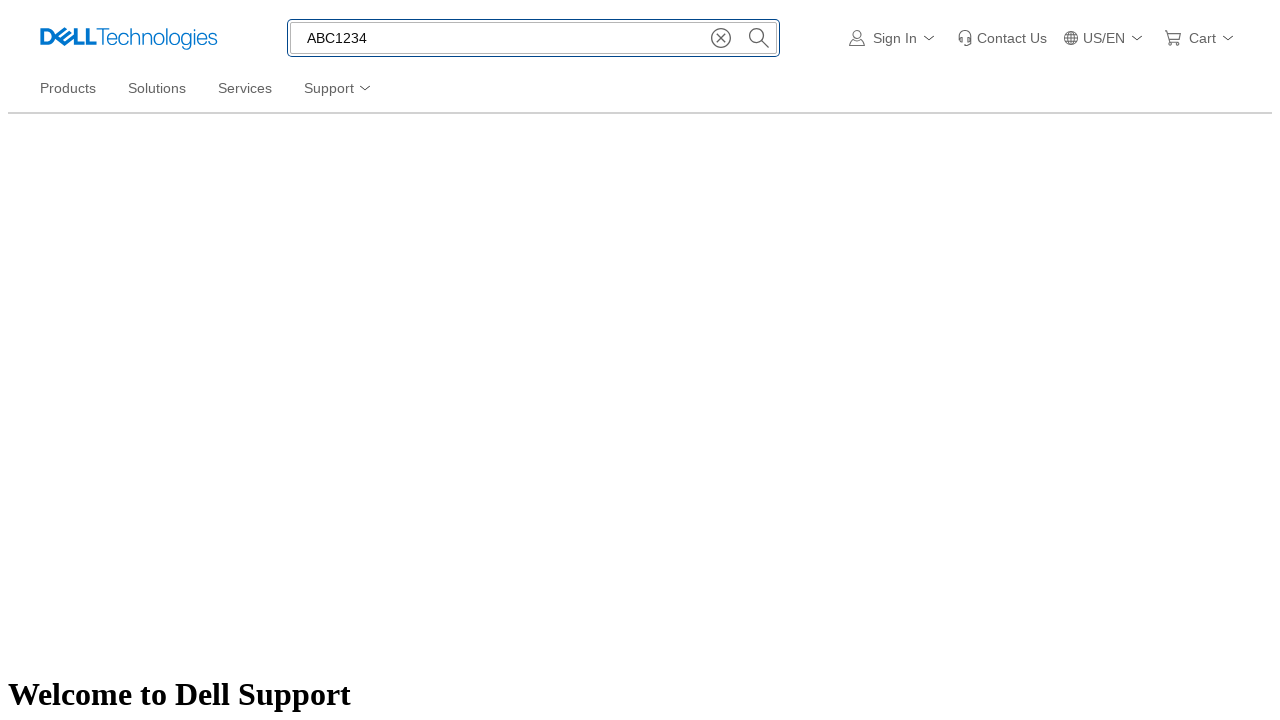

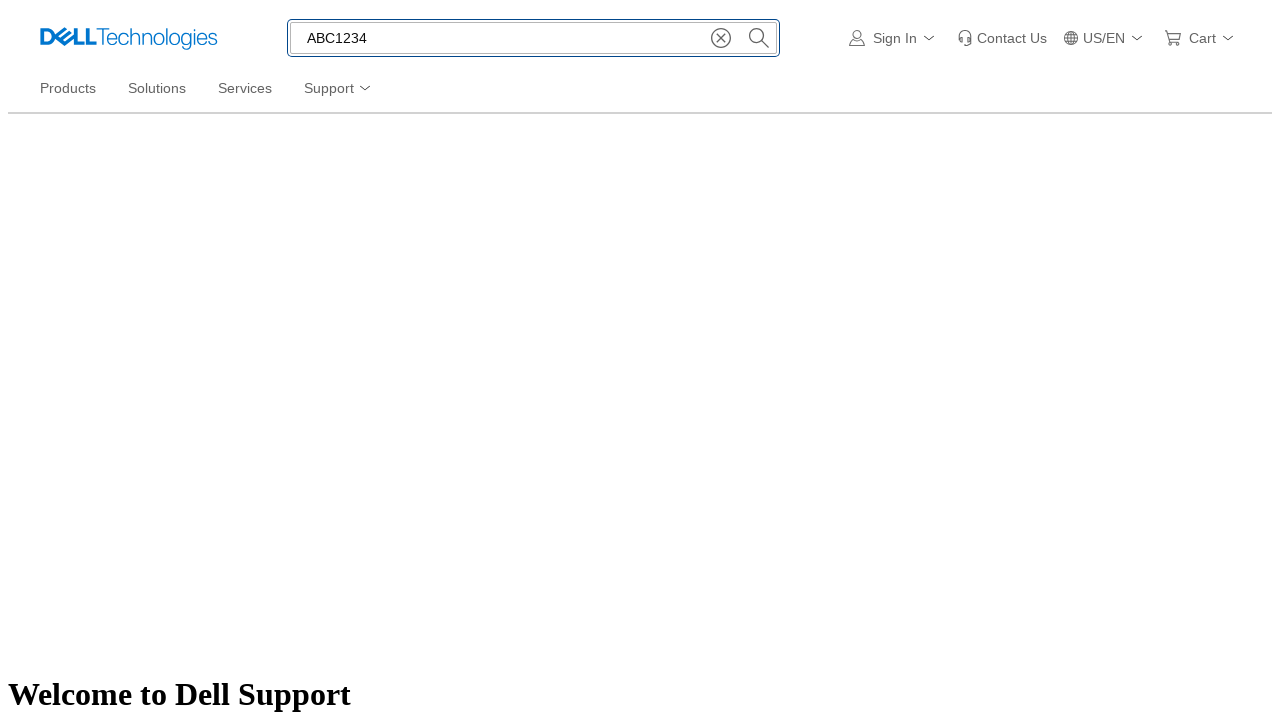